Tests form filling and navigation across multiple pages on DemoQA website, including filling text fields on practice form and text box pages

Starting URL: https://demoqa.com/automation-practice-form

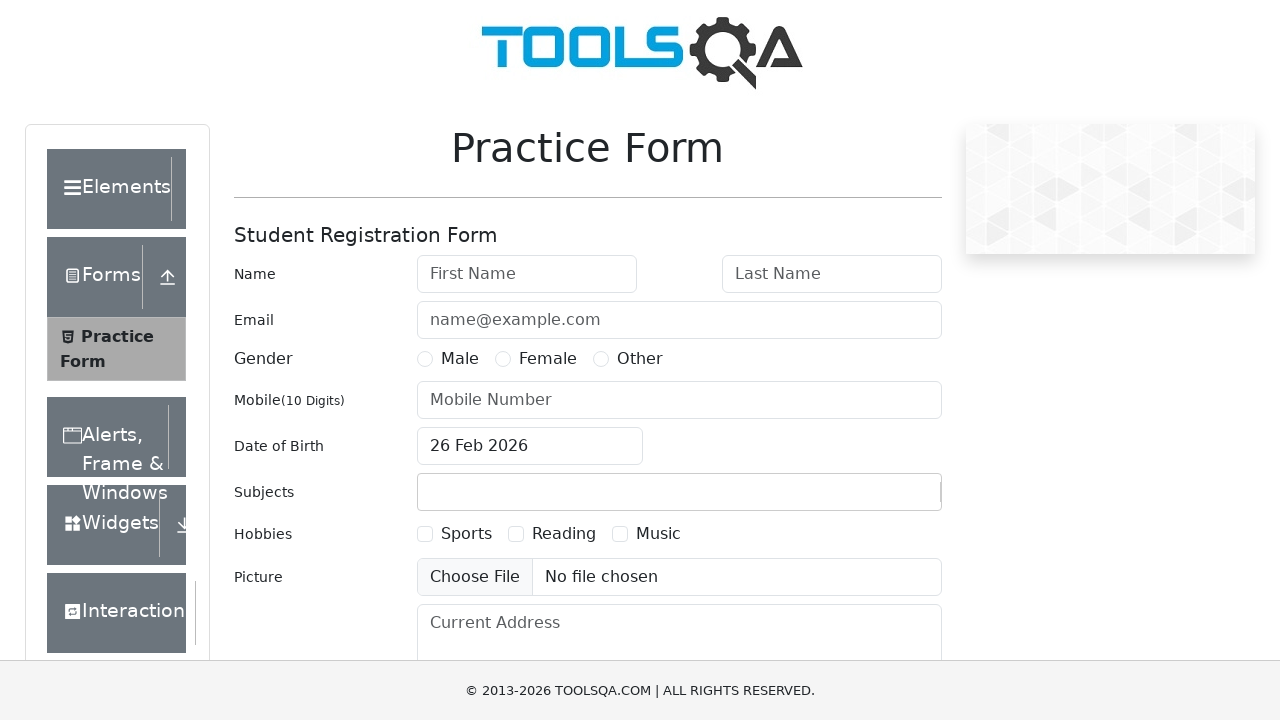

Filled first name field with 'Rahul' on practice form on #firstName
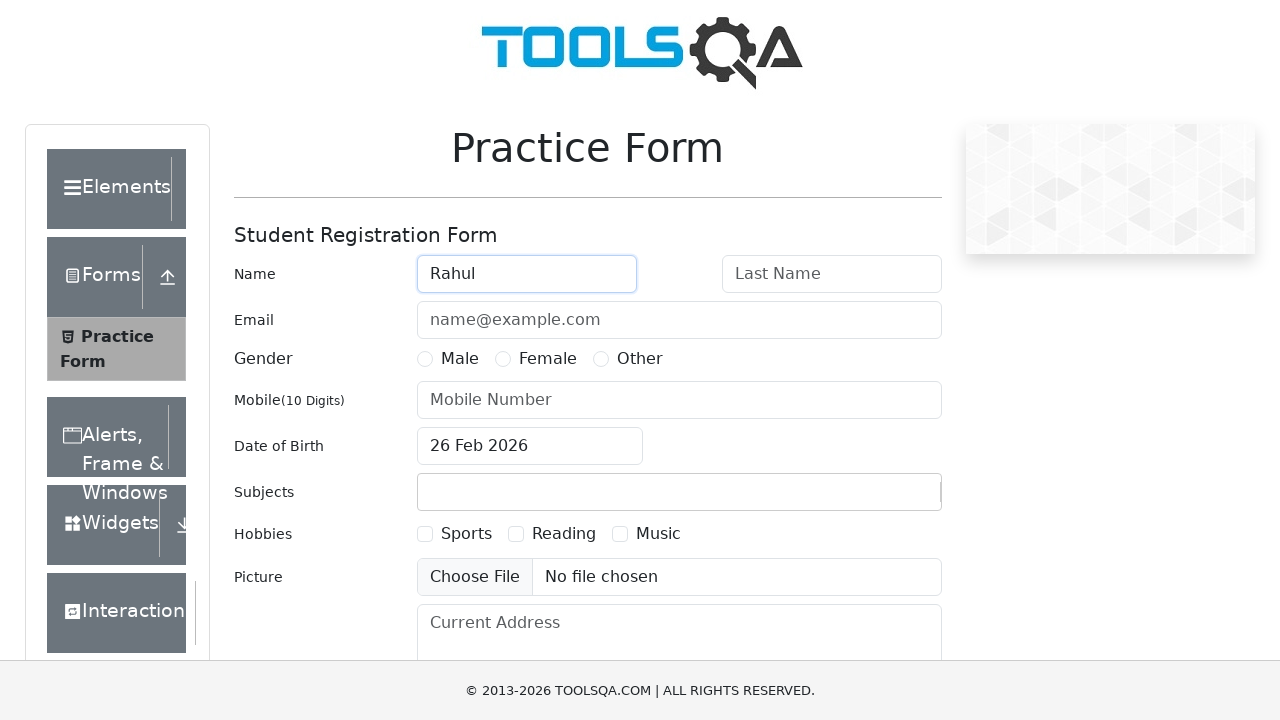

Navigated to links page
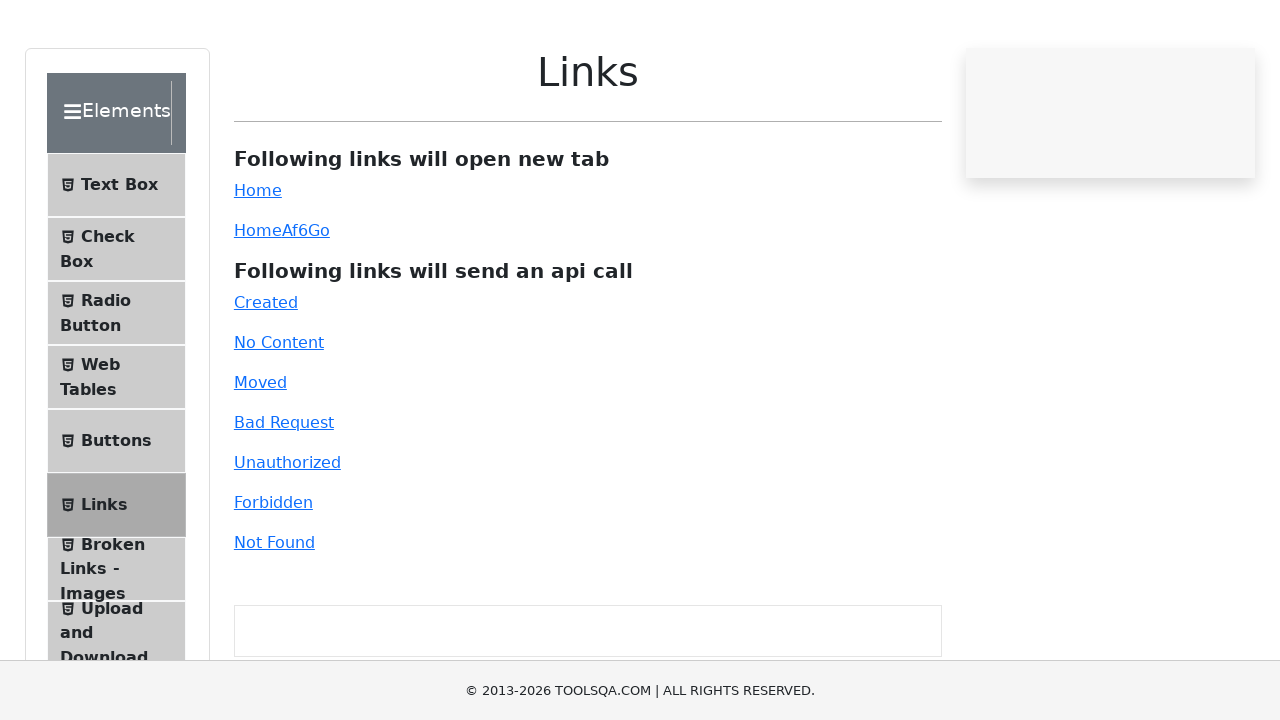

Navigated to text-box page
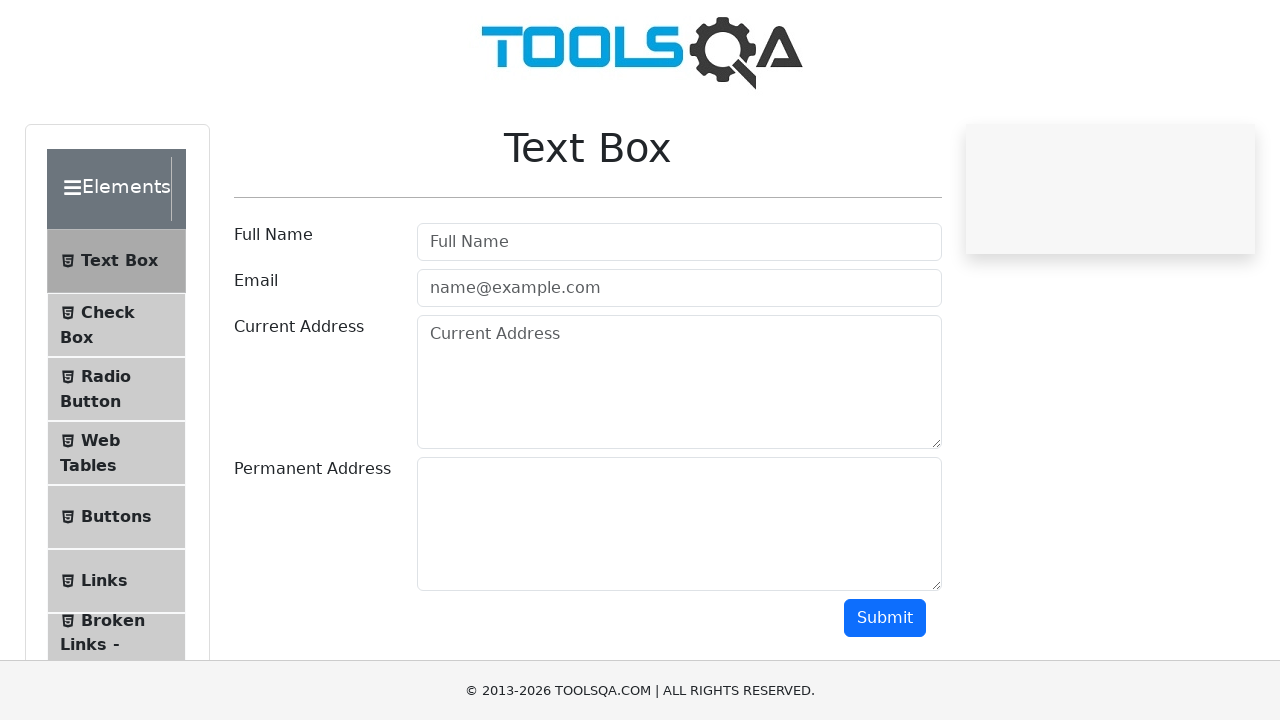

Filled username field with 'Anuradha' on text-box page on input#userName
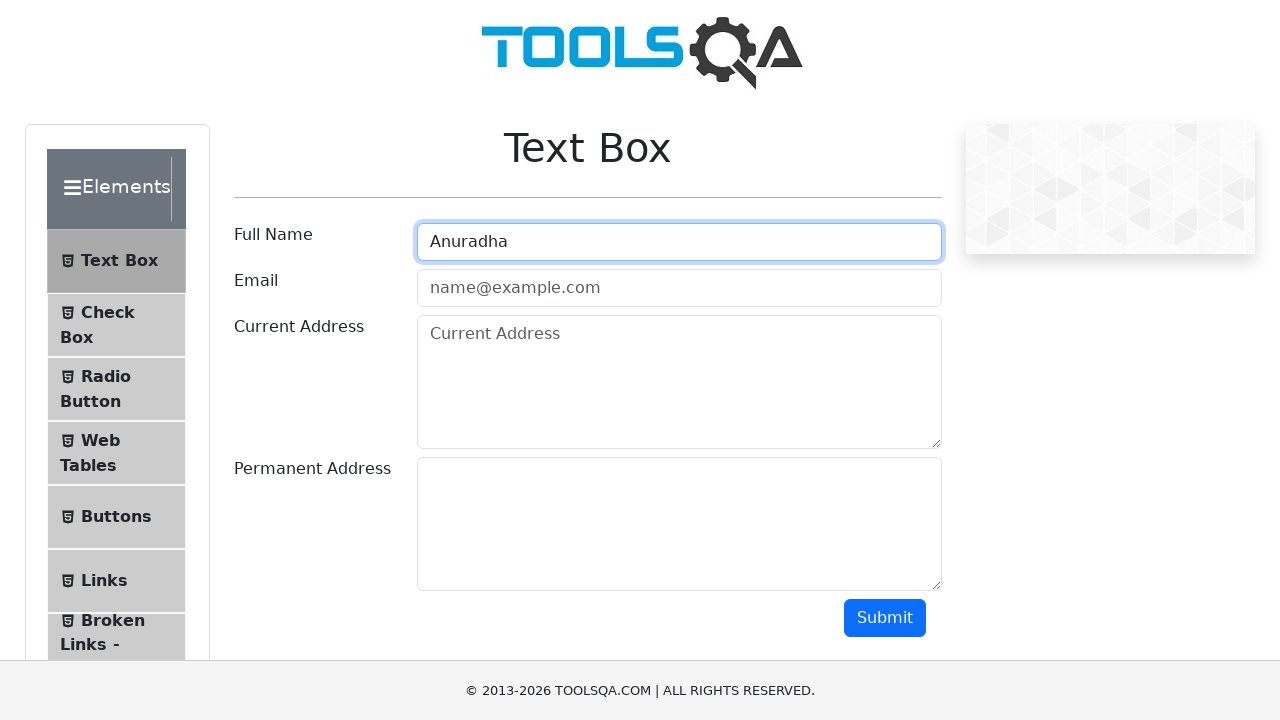

Filled email field with 'abc@gmail.com' on text-box page on input#userEmail
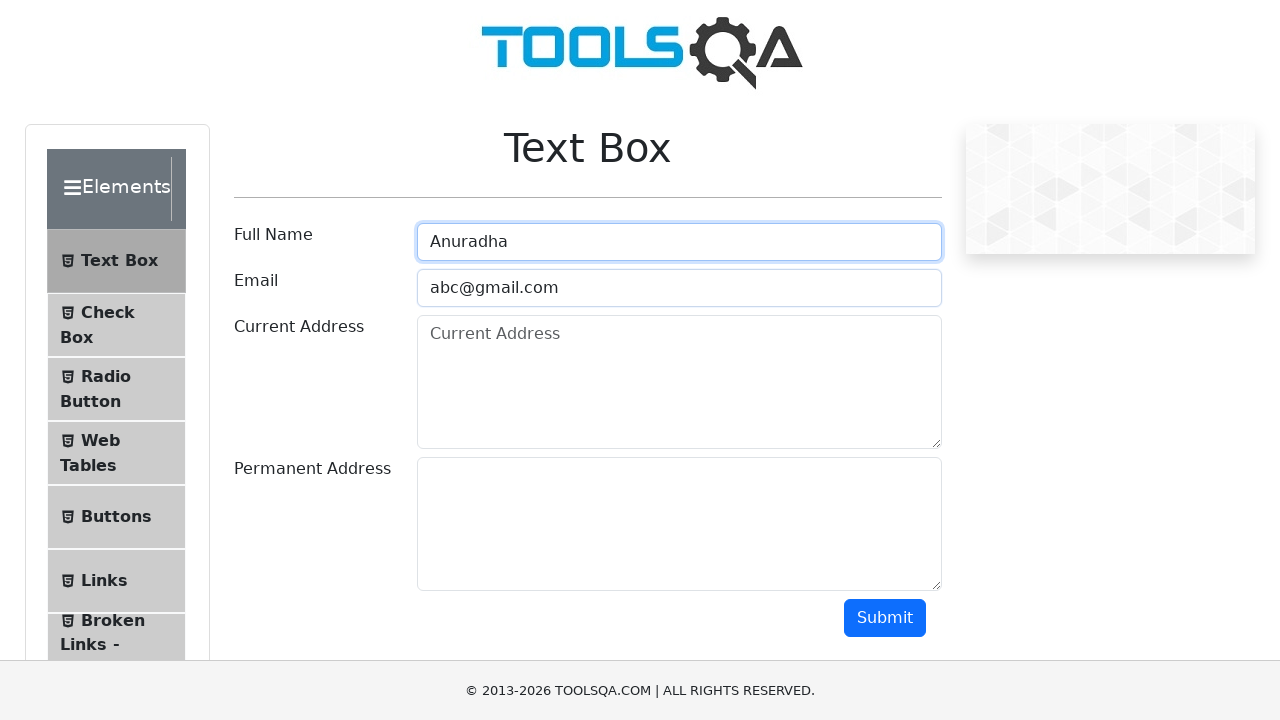

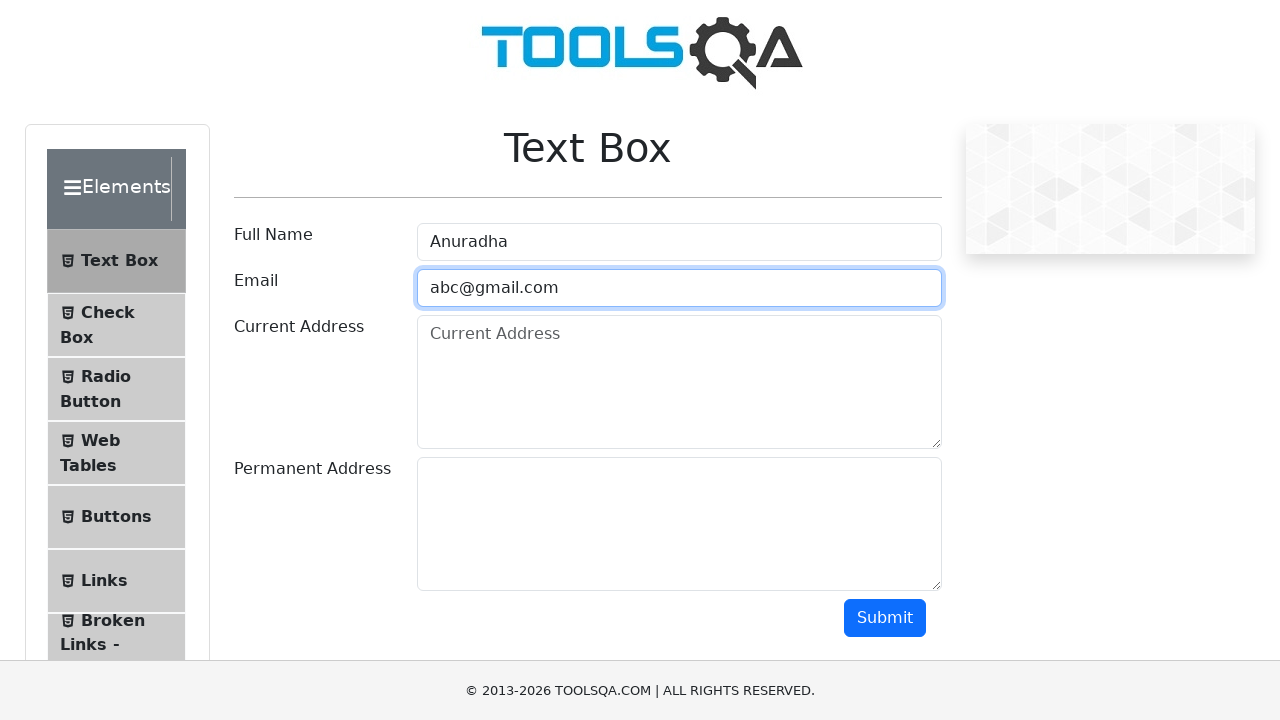